Navigates to the Vanguard ETF listing page, waits for the ETF table to load, extracts ETF data from the first page, then clicks the "Next page" button to load and view additional ETFs on the second page.

Starting URL: https://advisors.vanguard.com/investments/etfs

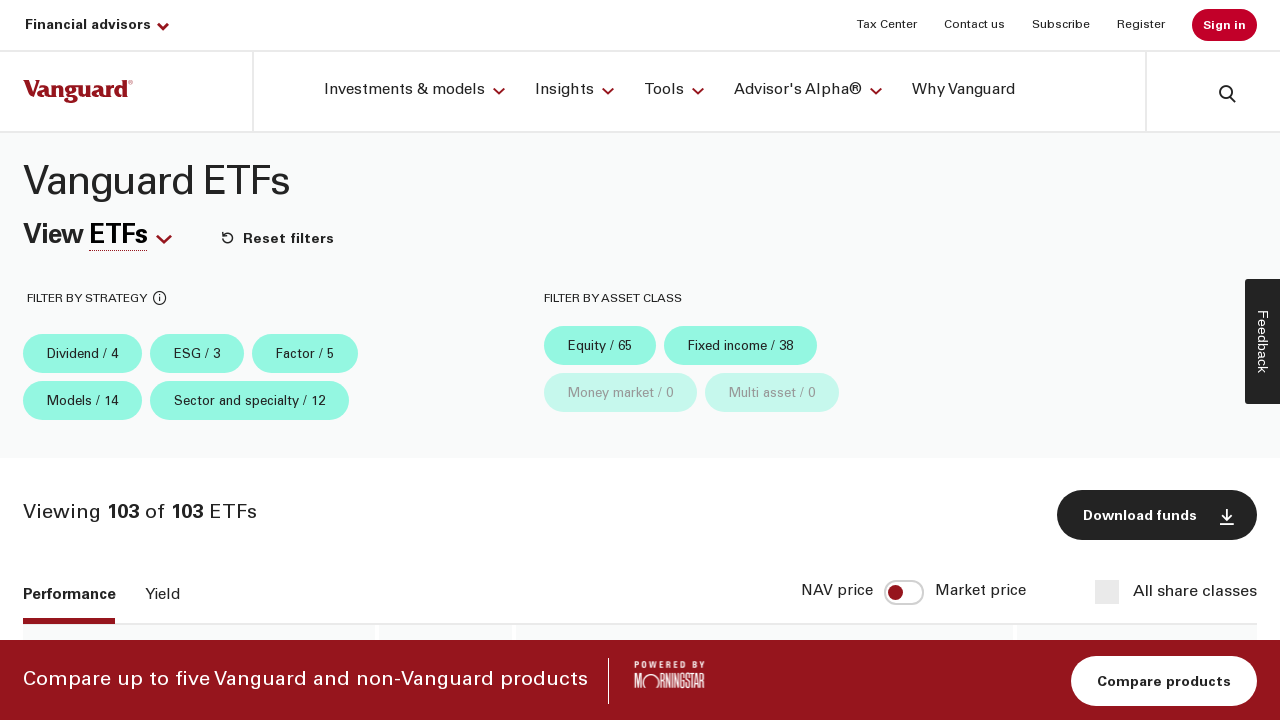

Navigated to Vanguard ETF listing page
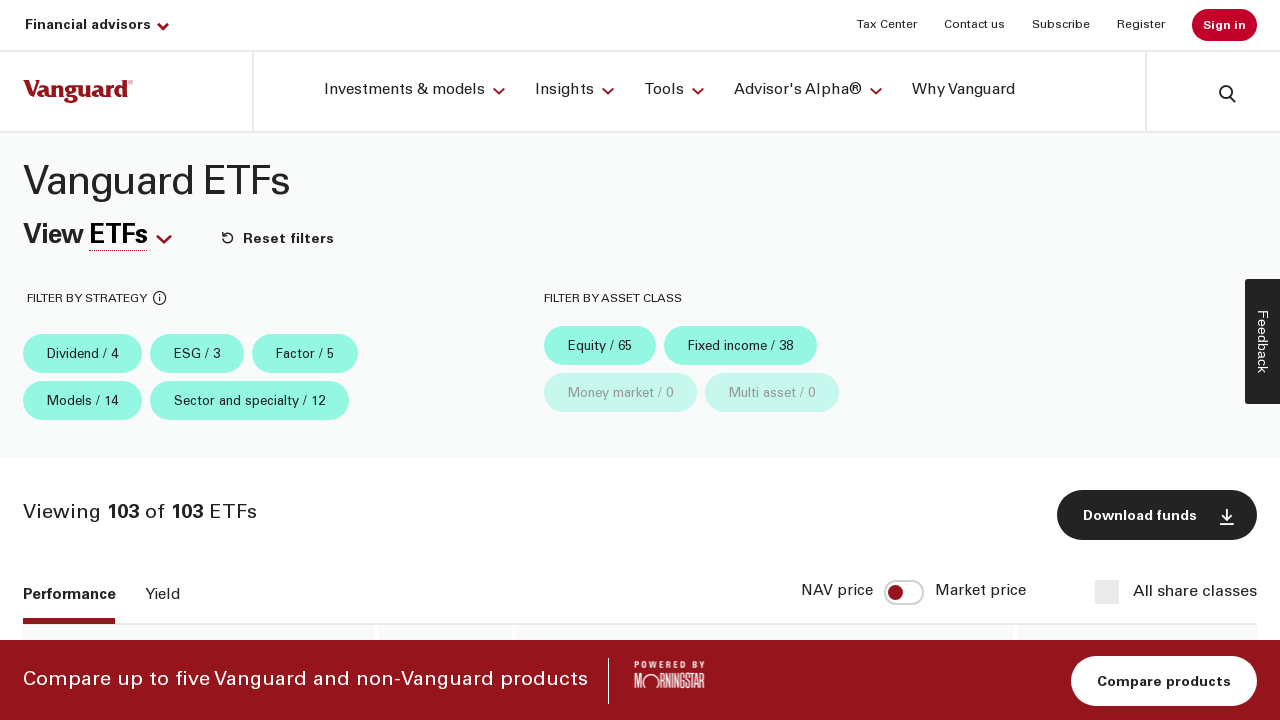

ETF table container loaded on first page
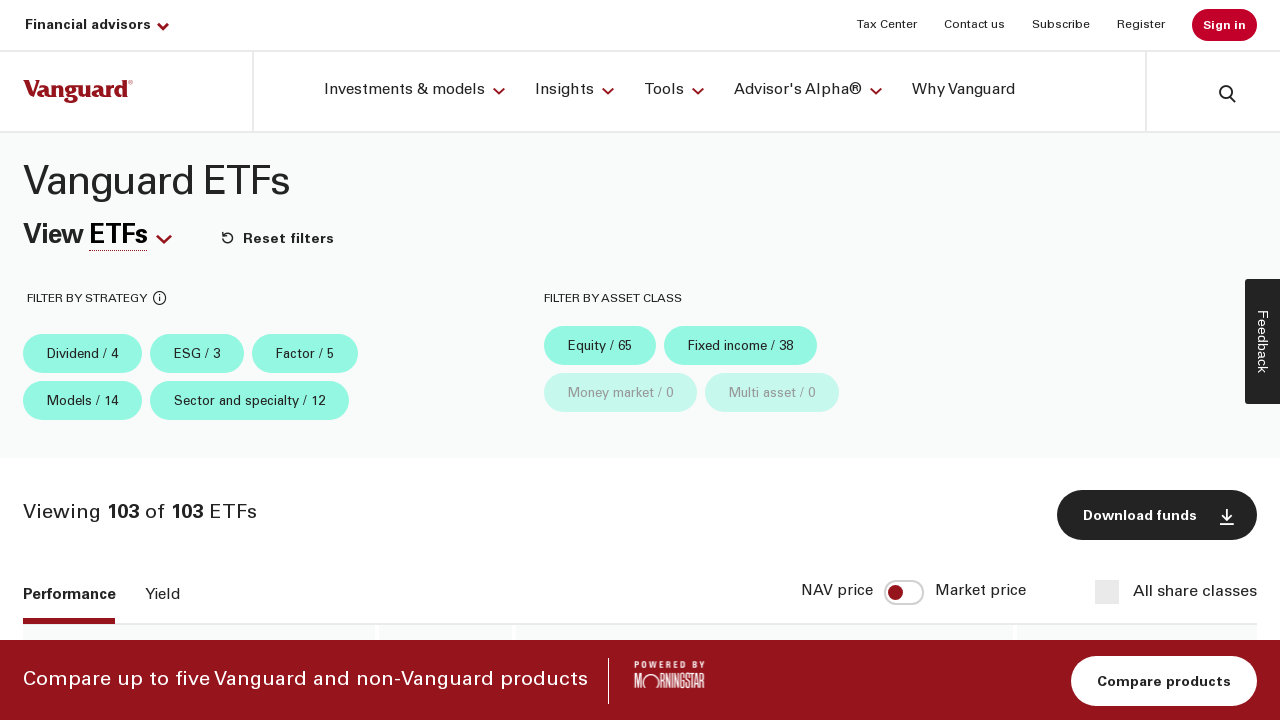

ETF table rows populated with data on first page
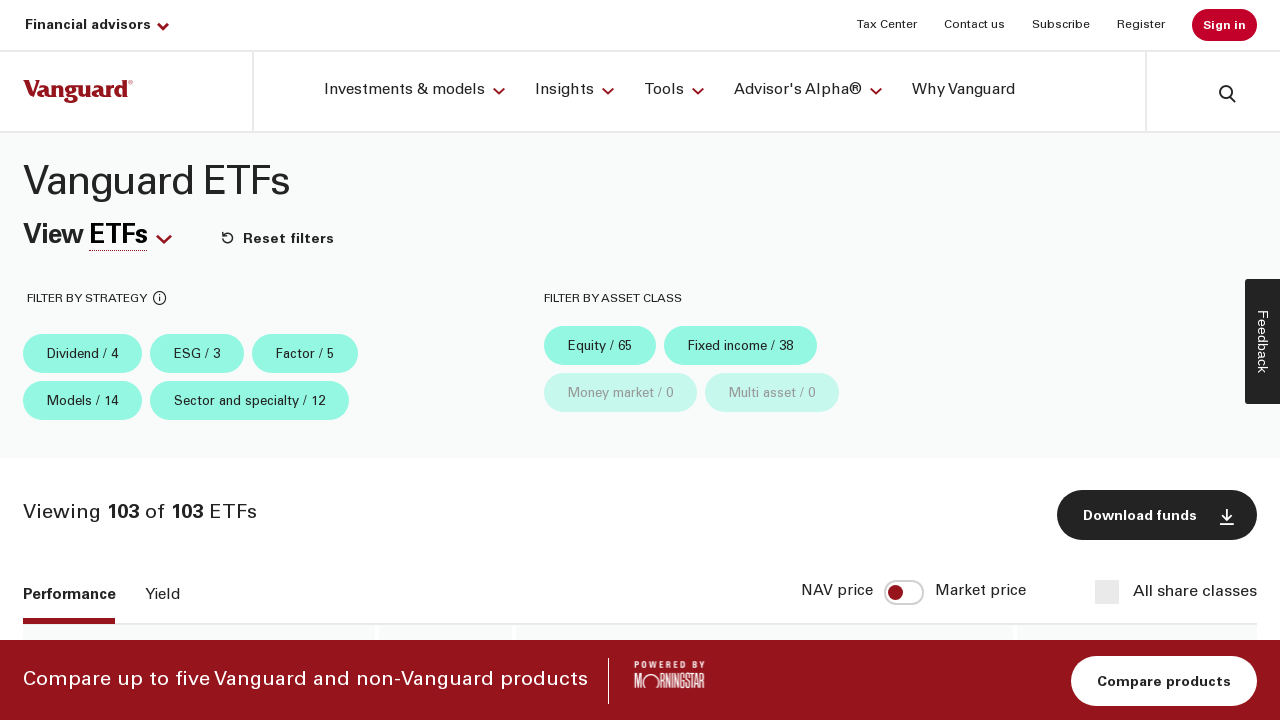

Extracted 100 ETF rows from first page
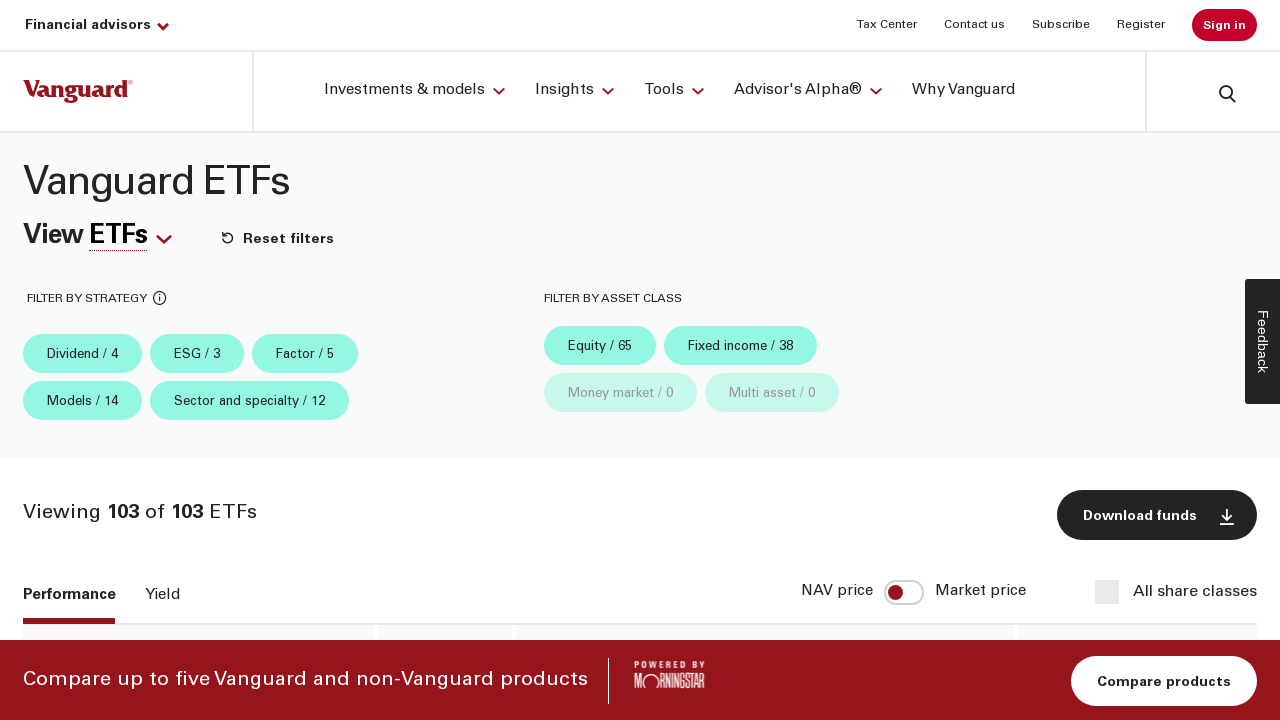

Clicked 'Next page' button to load second page of ETFs at (1116, 360) on button[aria-label*="Forward one page"]
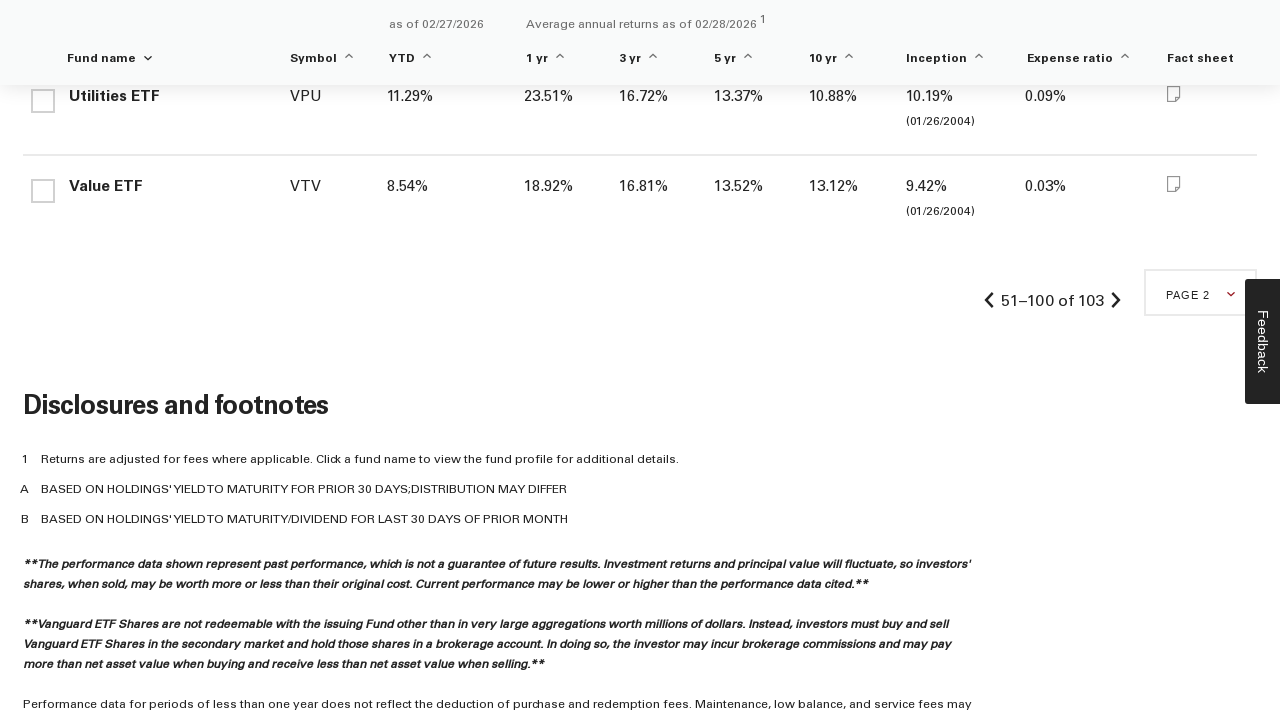

Second page ETF table rows loaded and displayed
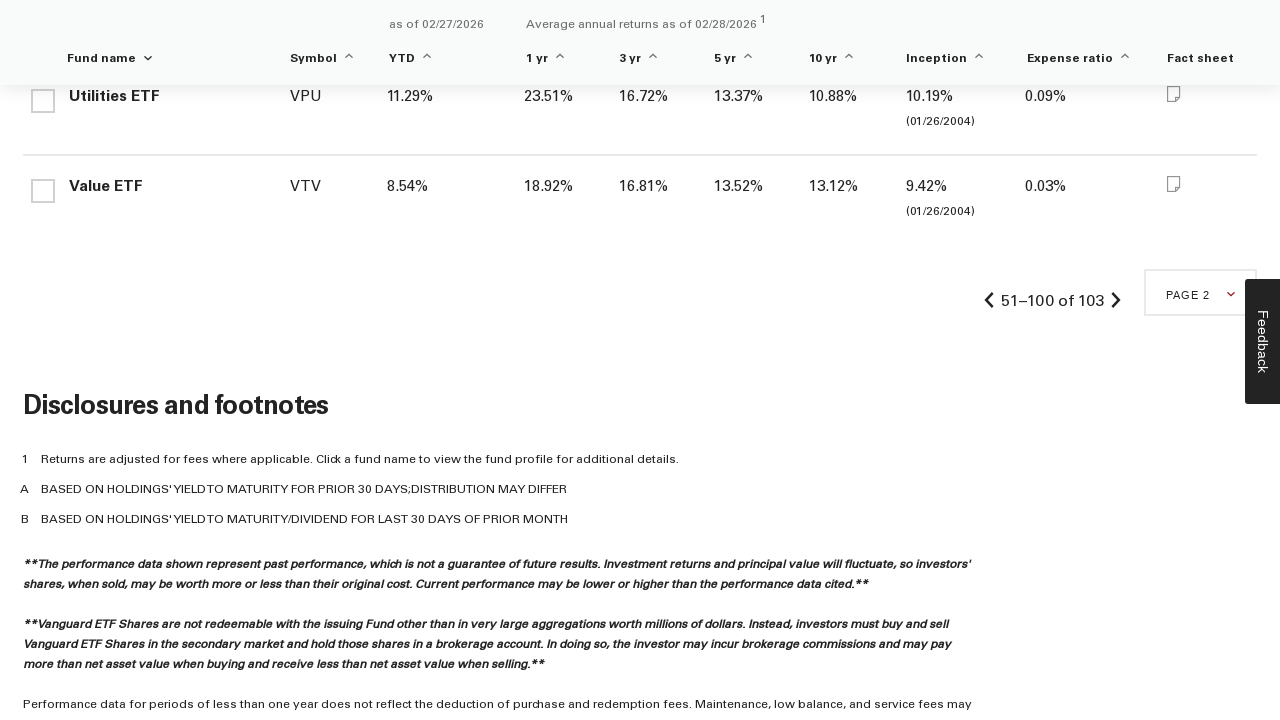

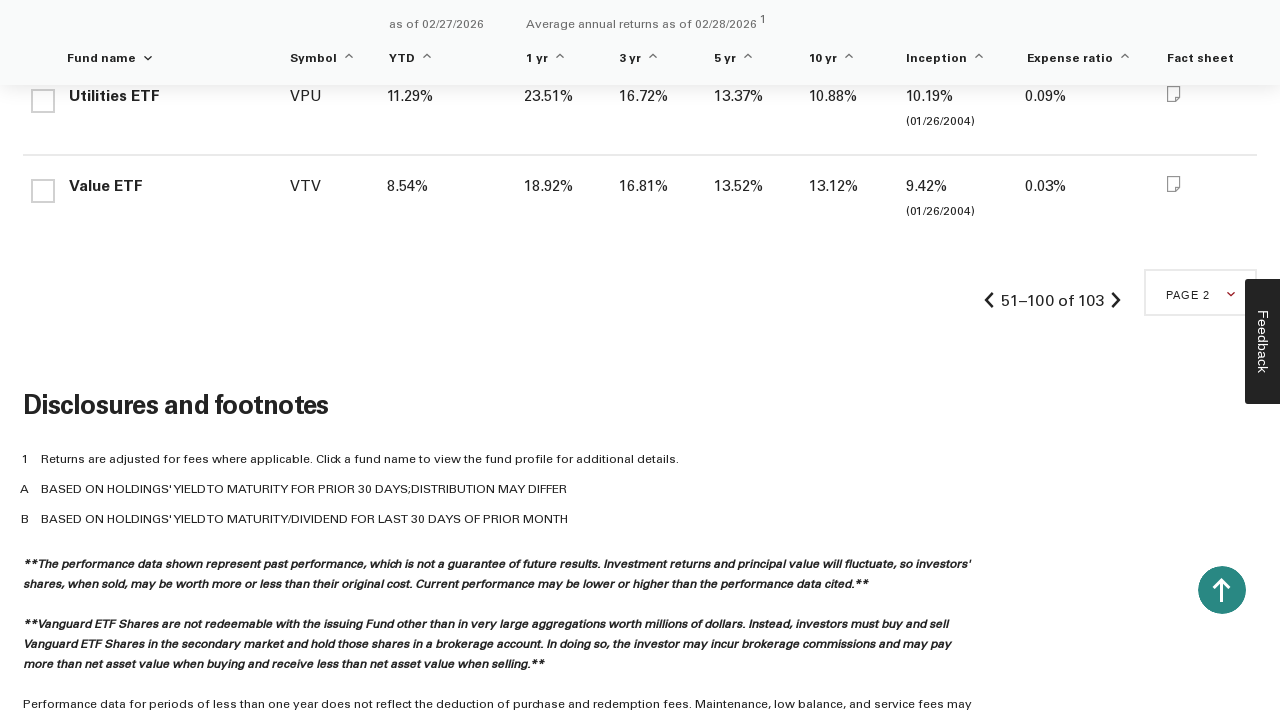